Tests right-click context menu functionality by performing a context click on a button, selecting the Delete option from the context menu, and accepting the resulting alert dialog

Starting URL: https://swisnl.github.io/jQuery-contextMenu/demo.html

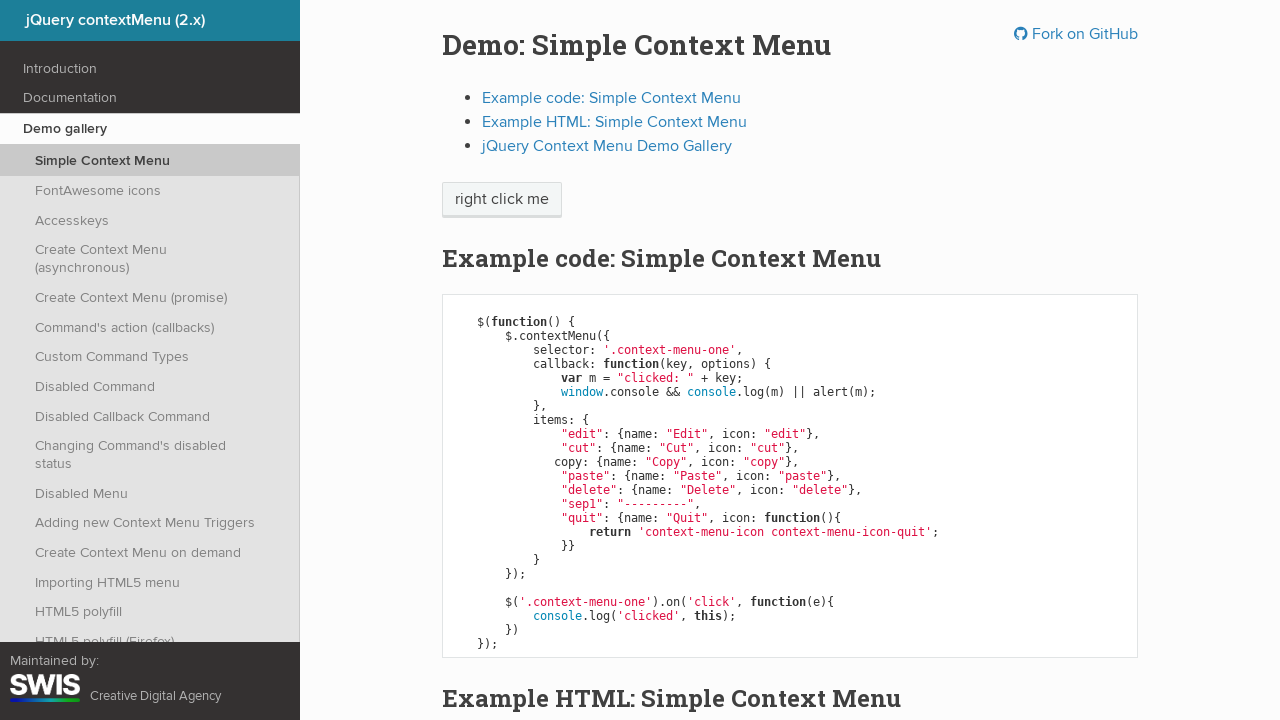

Right-clicked on 'right click me' button to open context menu at (502, 200) on span:has-text('right click me')
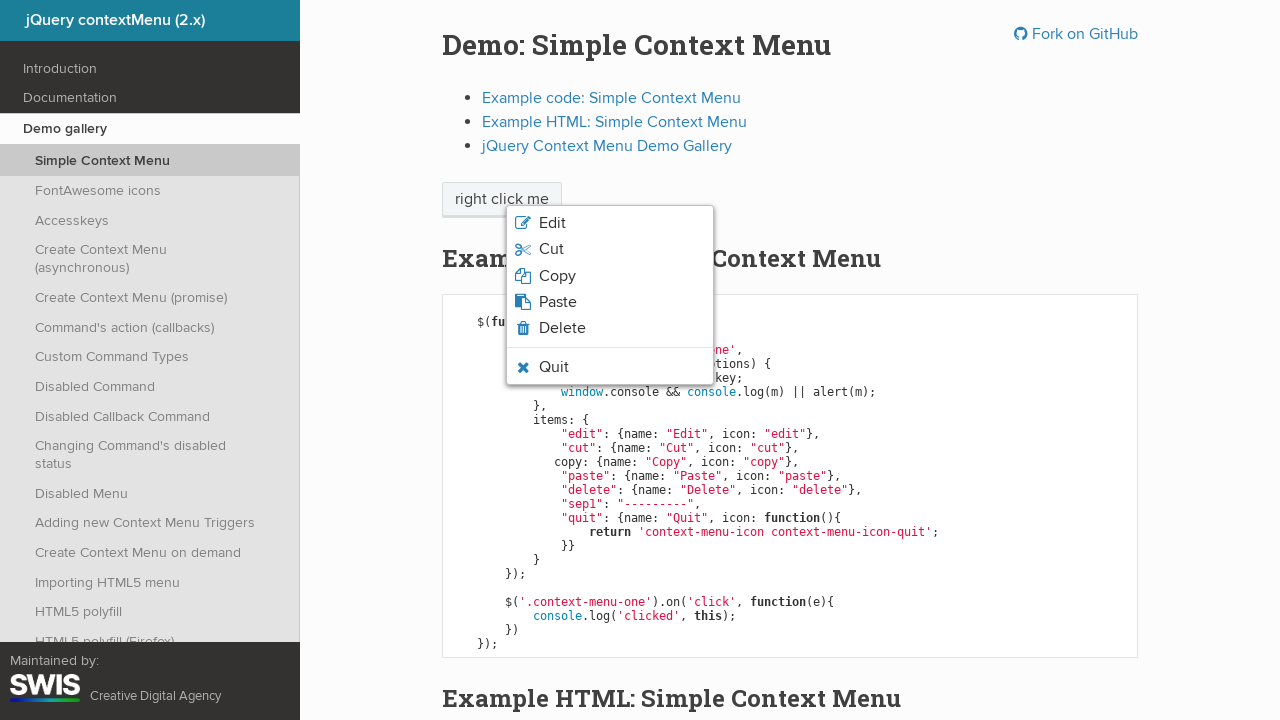

Clicked Delete option from context menu at (610, 328) on li.context-menu-item:has-text('Delete')
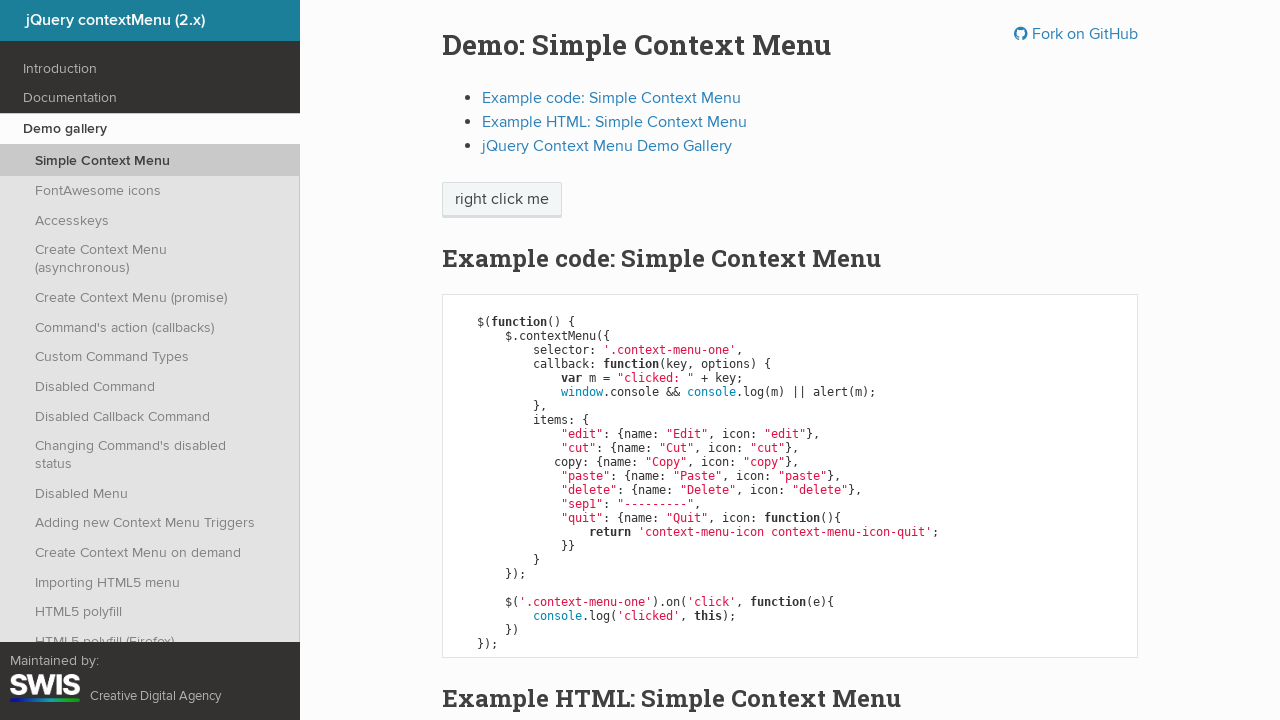

Set up dialog handler to accept alerts
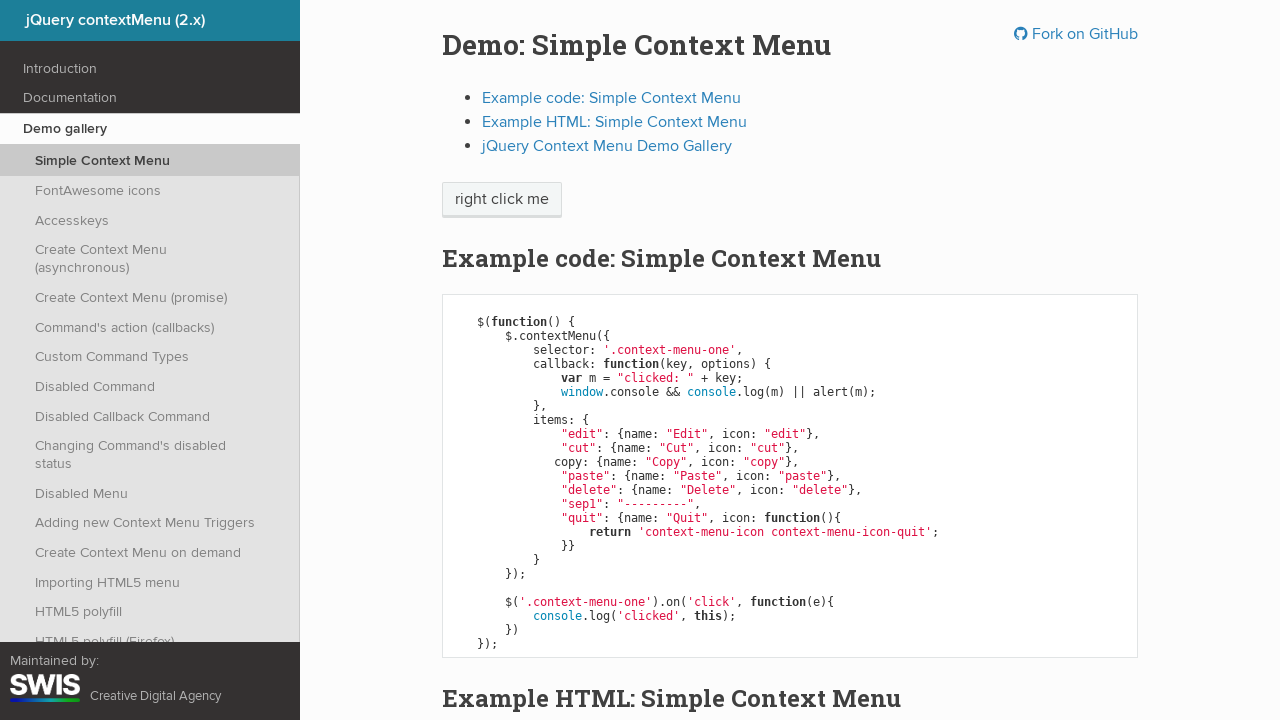

Waited 1000ms for alert to be processed
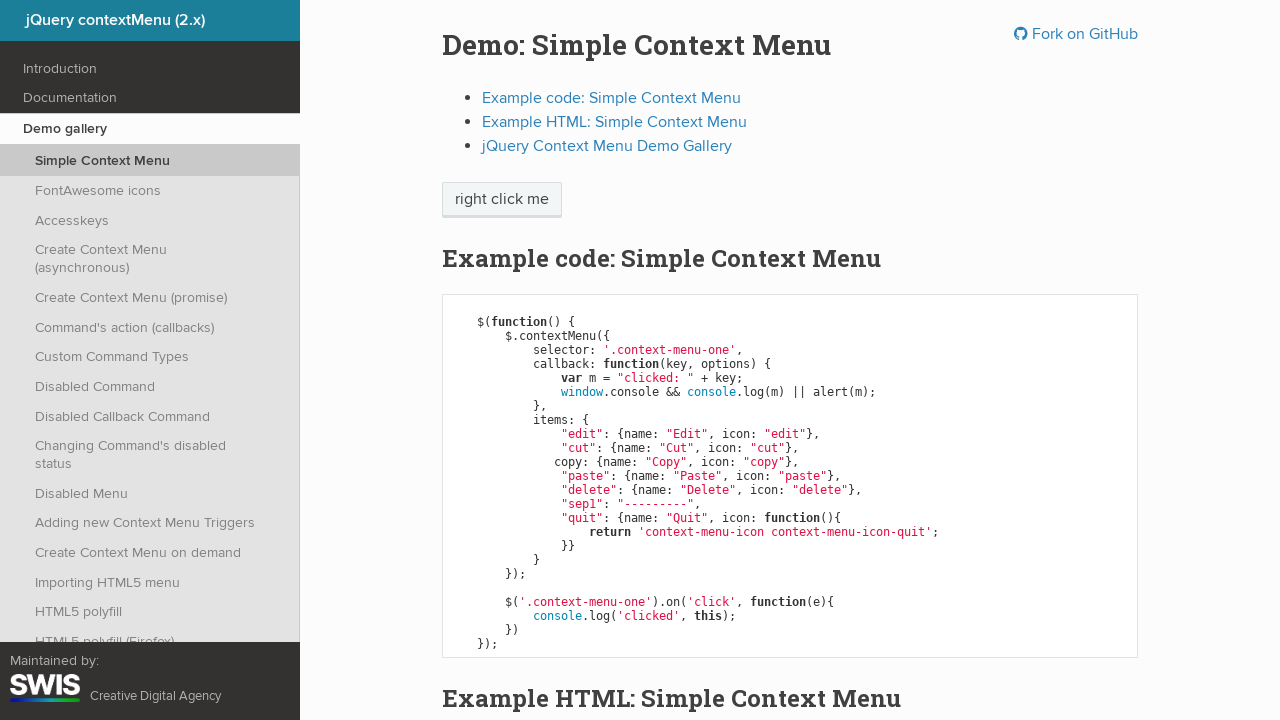

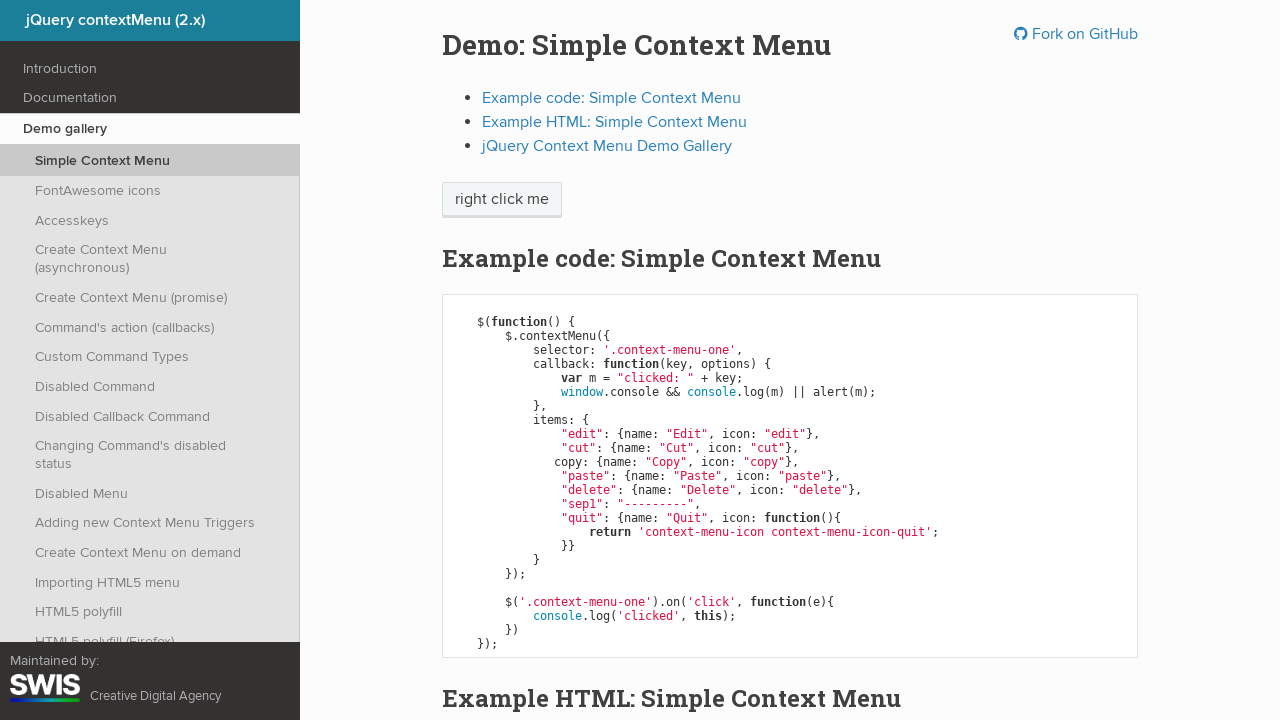